Tests drag and drop functionality on jQuery UI demo page by dragging an element and dropping it onto a target area

Starting URL: https://jqueryui.com/droppable/

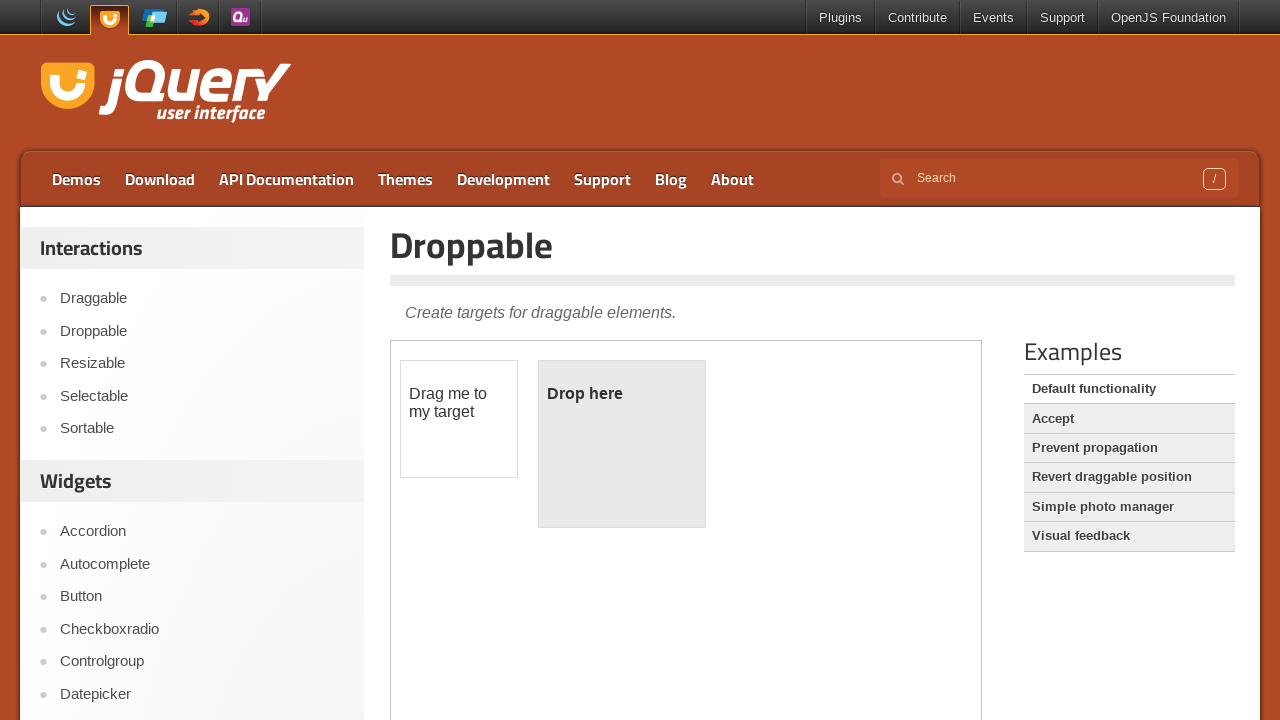

Located the demo iframe
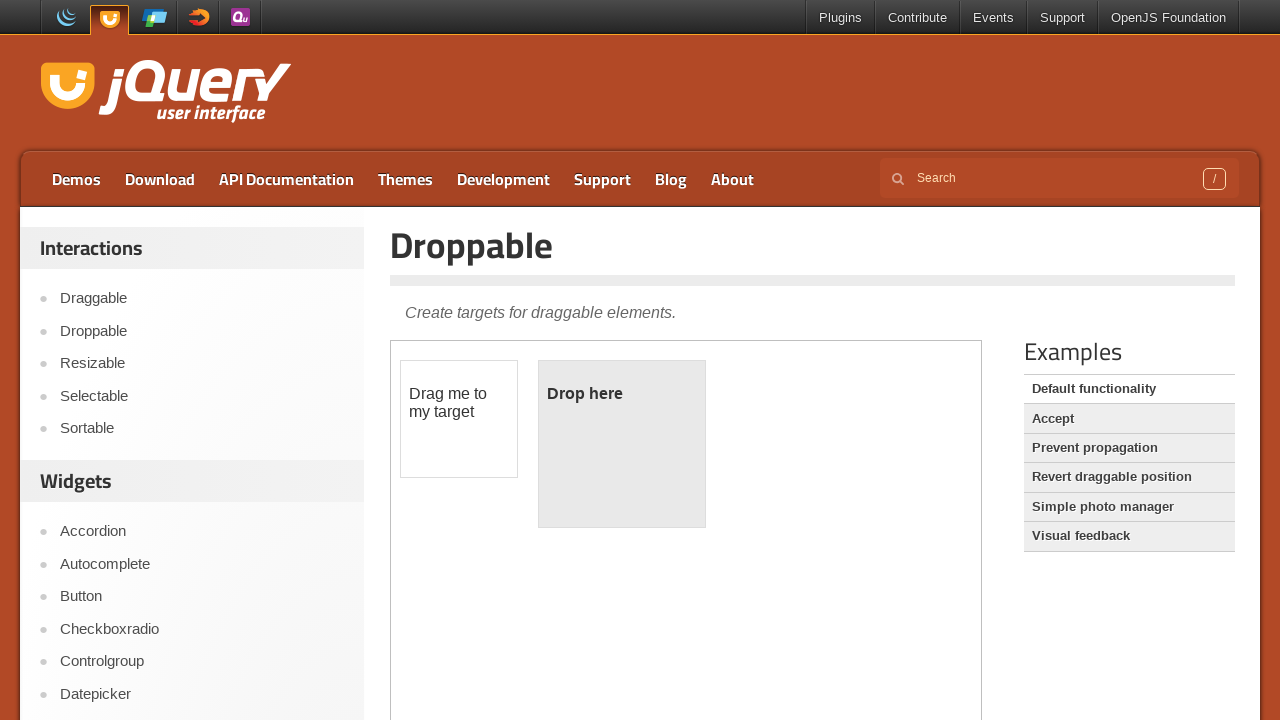

Located the draggable element
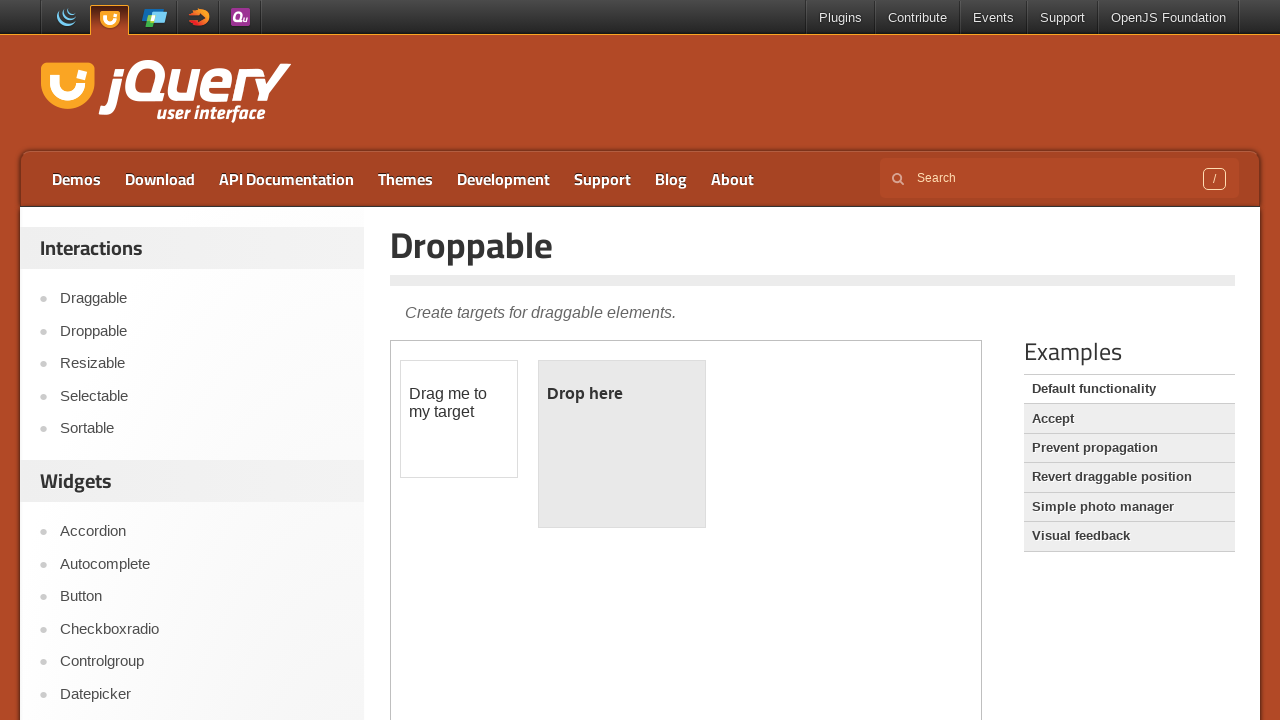

Located the droppable target element
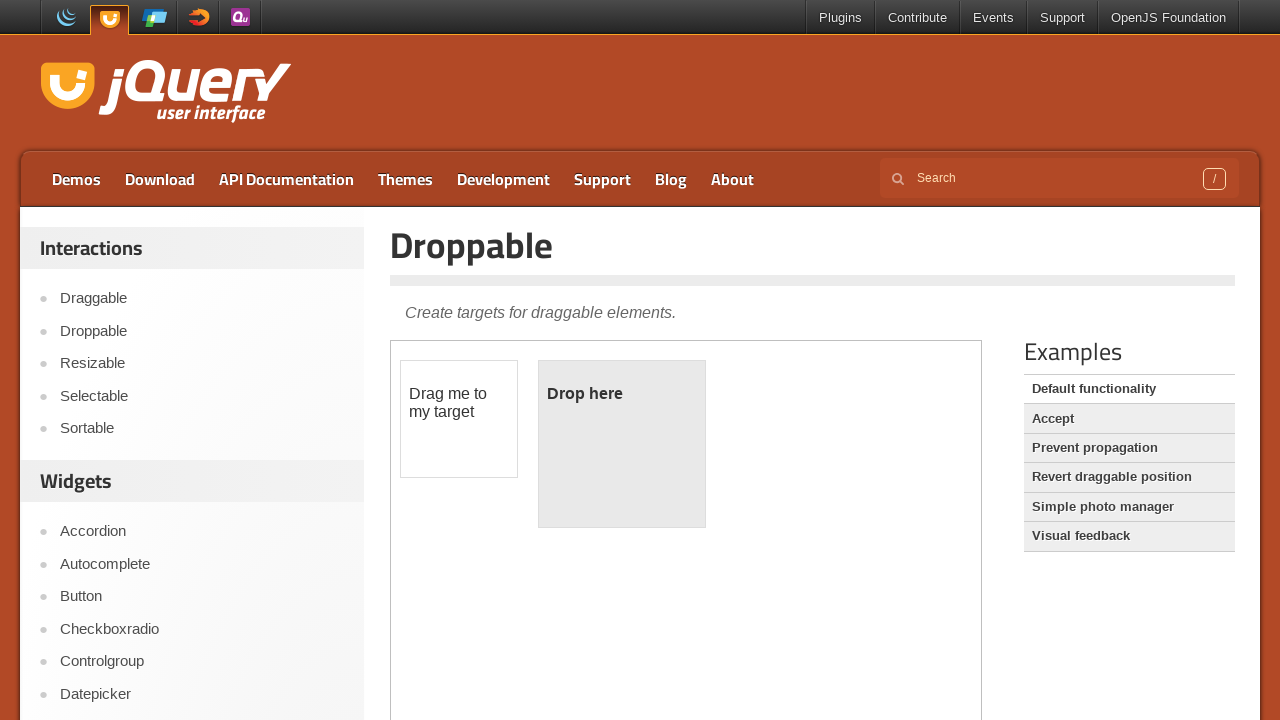

Dragged draggable element and dropped it onto the droppable target at (622, 444)
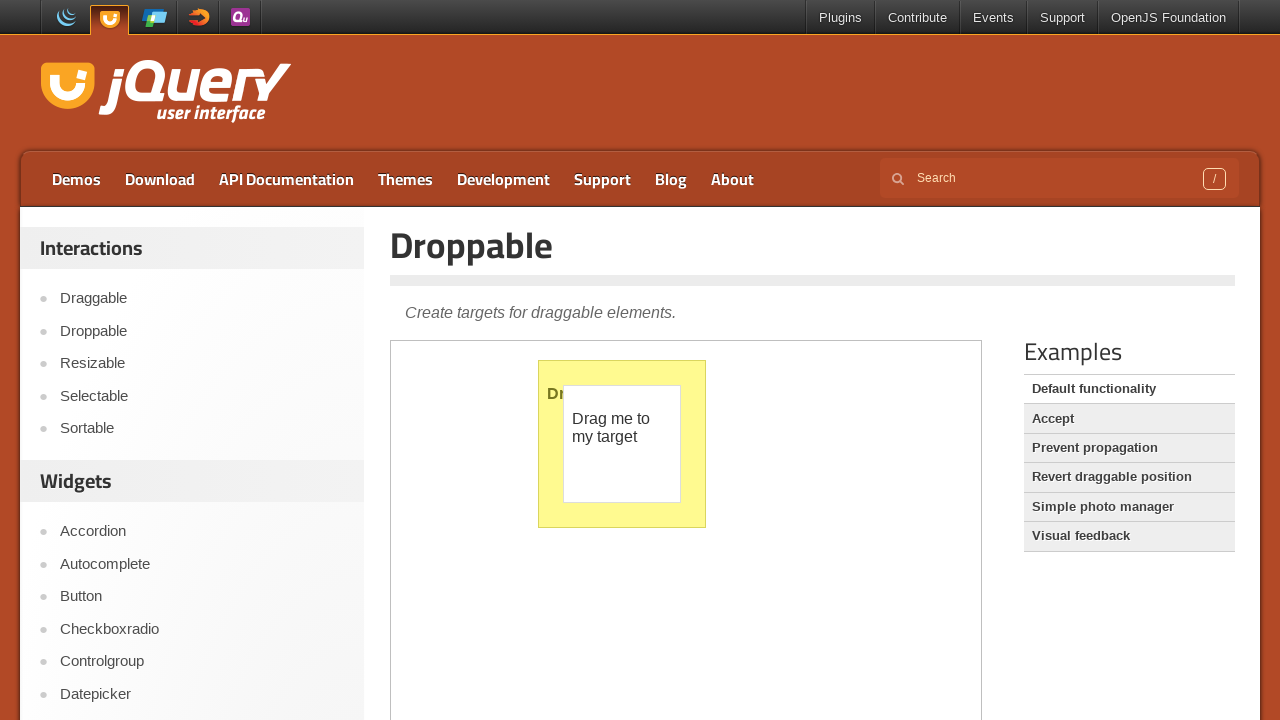

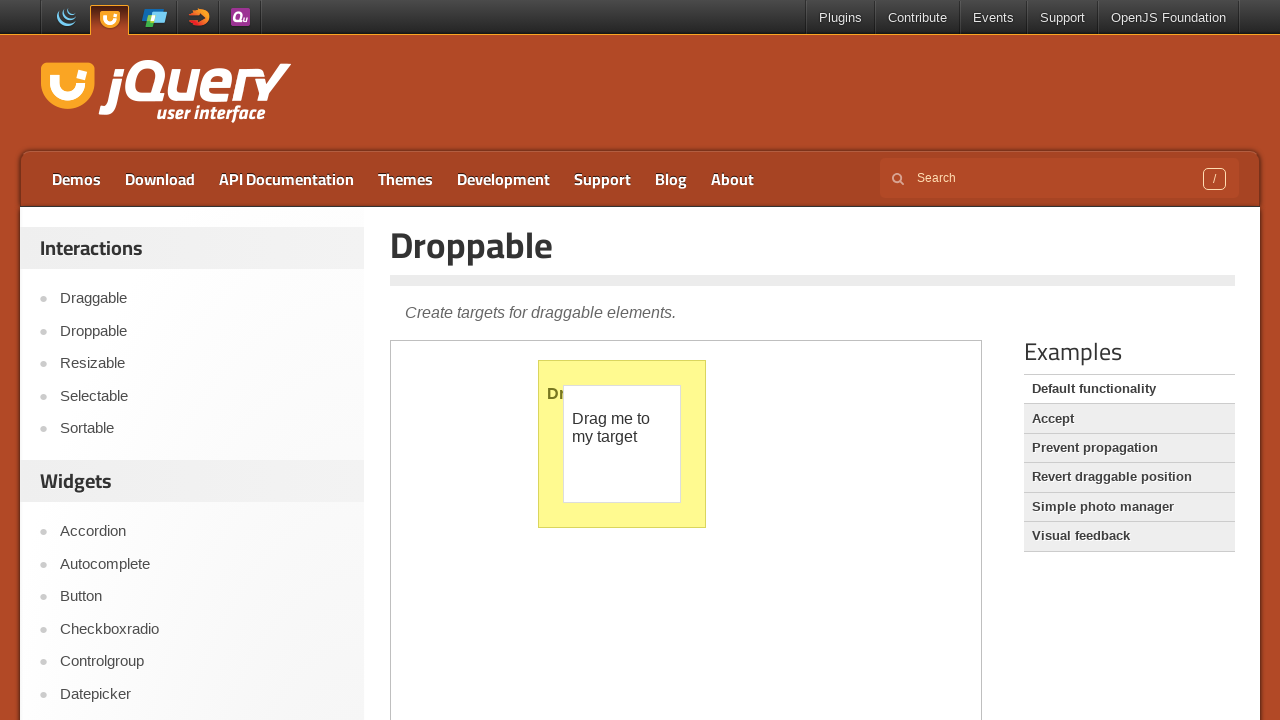